Validates that filter options are present in the footer after adding a task

Starting URL: https://todomvc.com/examples/react/dist/

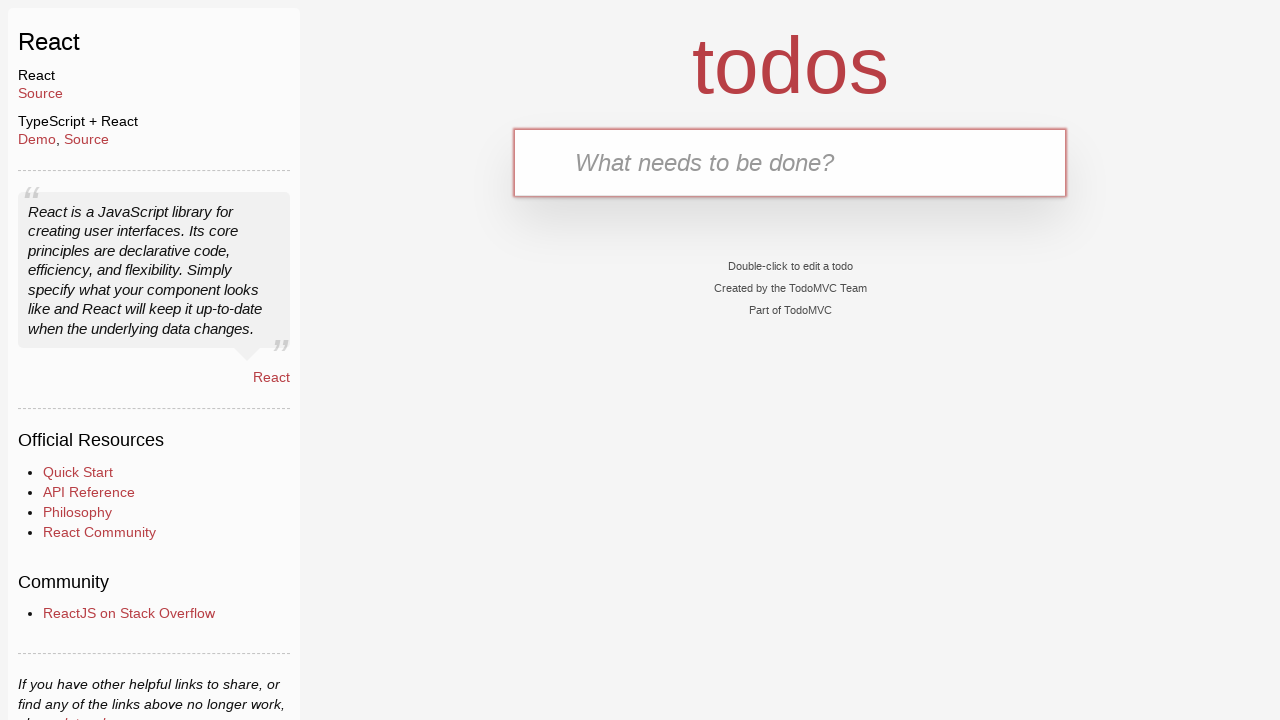

Filled new todo input field with 'Item 1' on input.new-todo
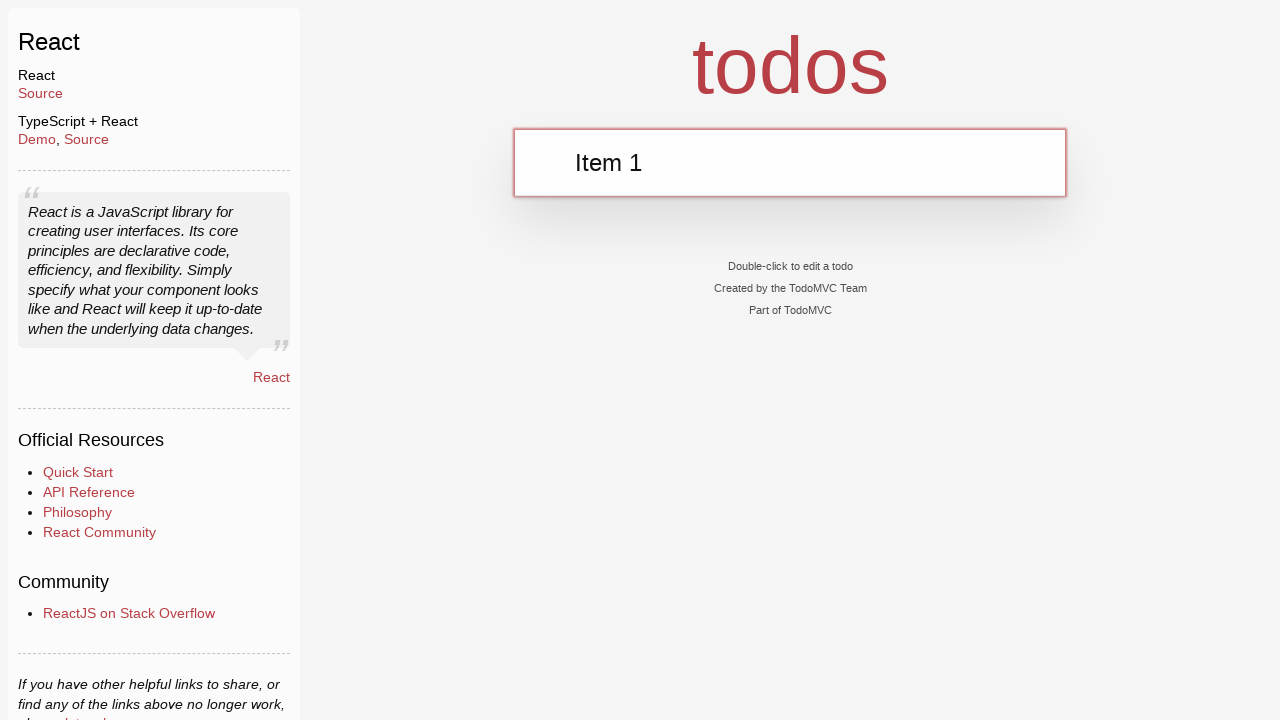

Pressed Enter to add the task on input.new-todo
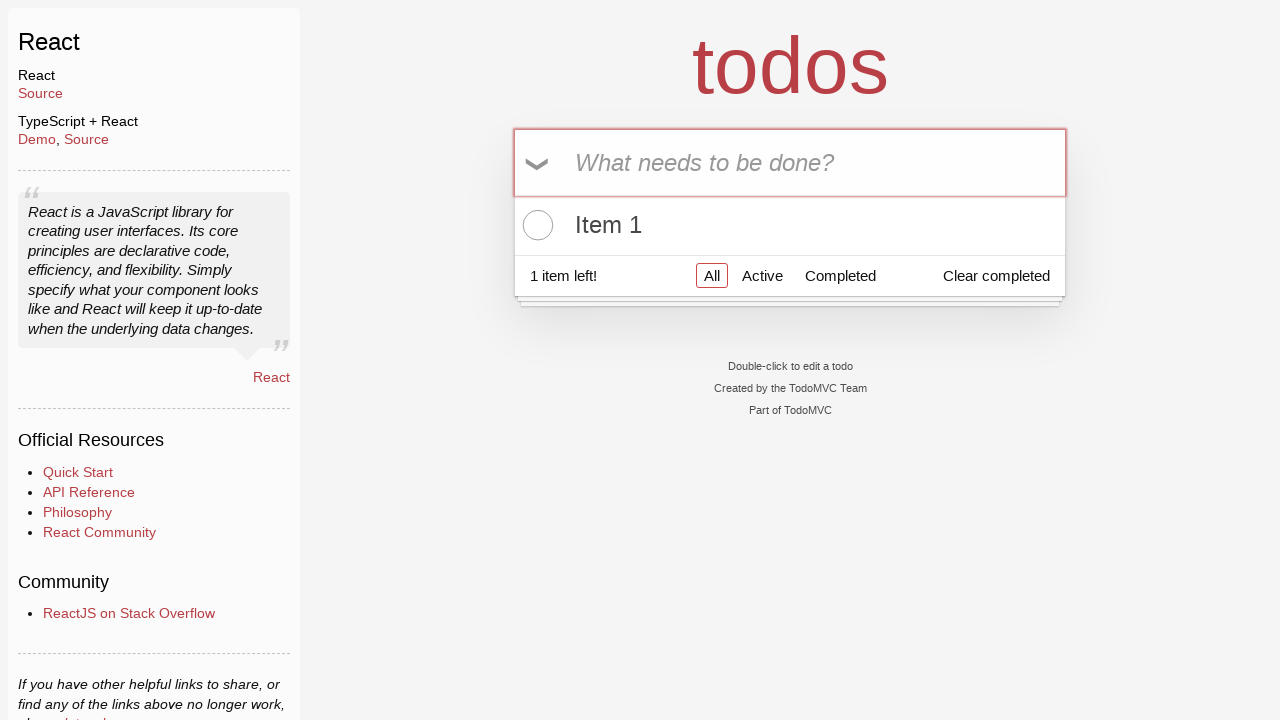

Footer with filter options appeared after adding task
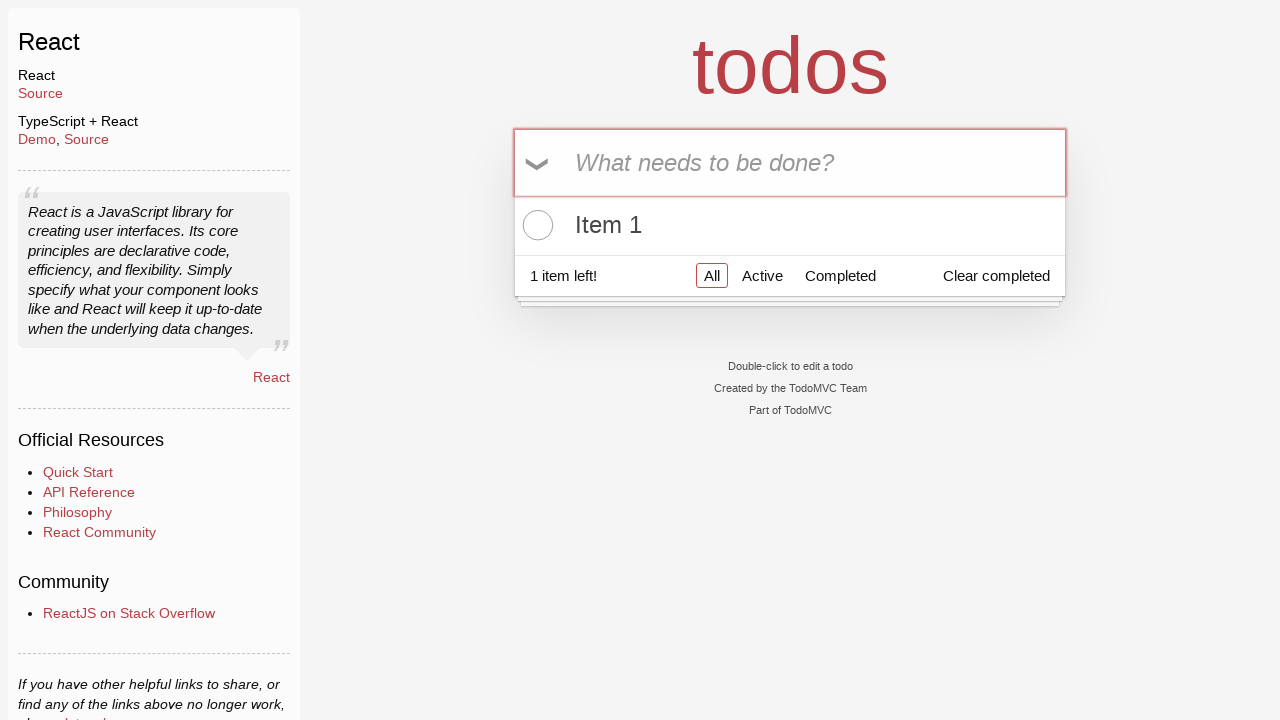

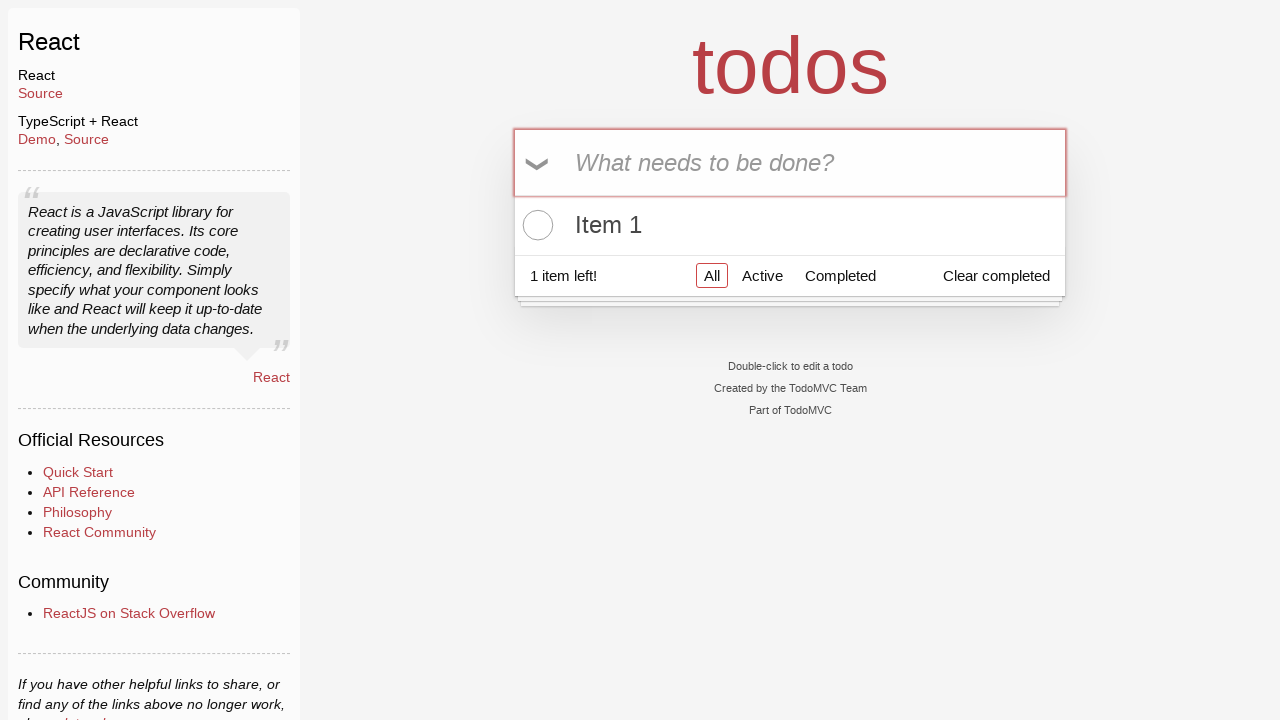